Tests that clicking the error button dismisses the error message

Starting URL: https://www.saucedemo.com/

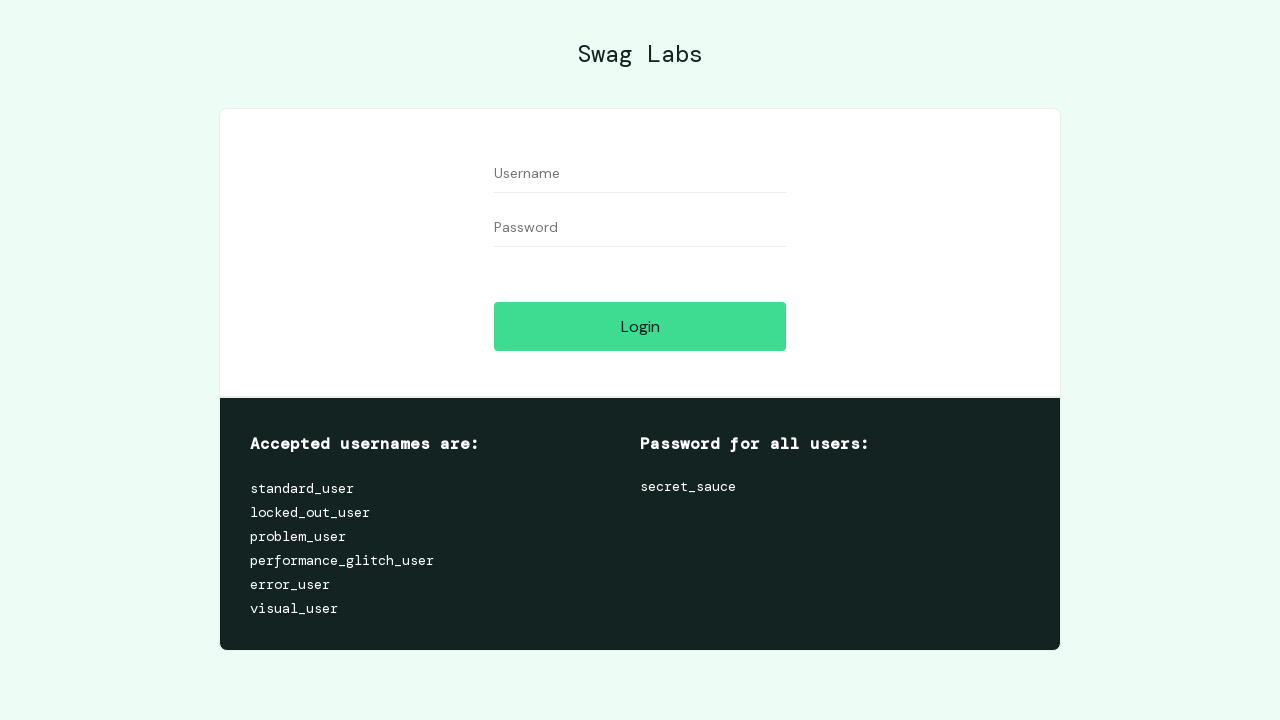

Clicked login button to trigger error at (640, 326) on #login-button
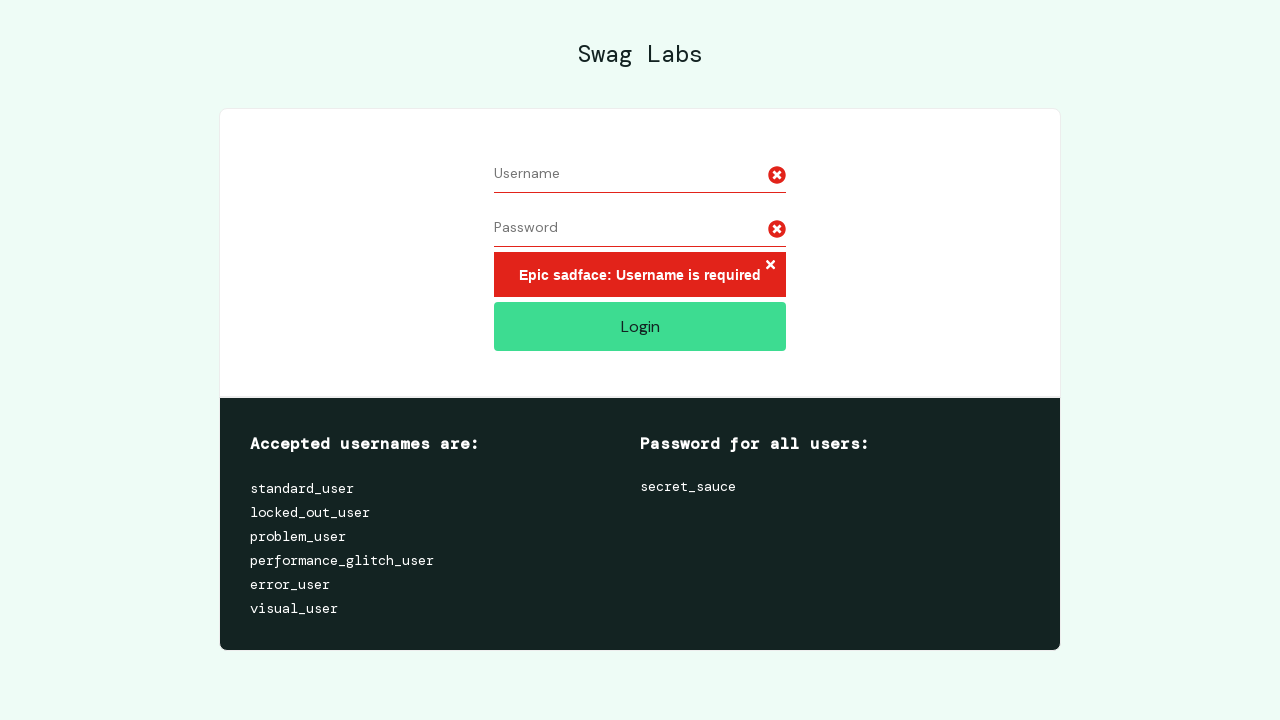

Error button appeared
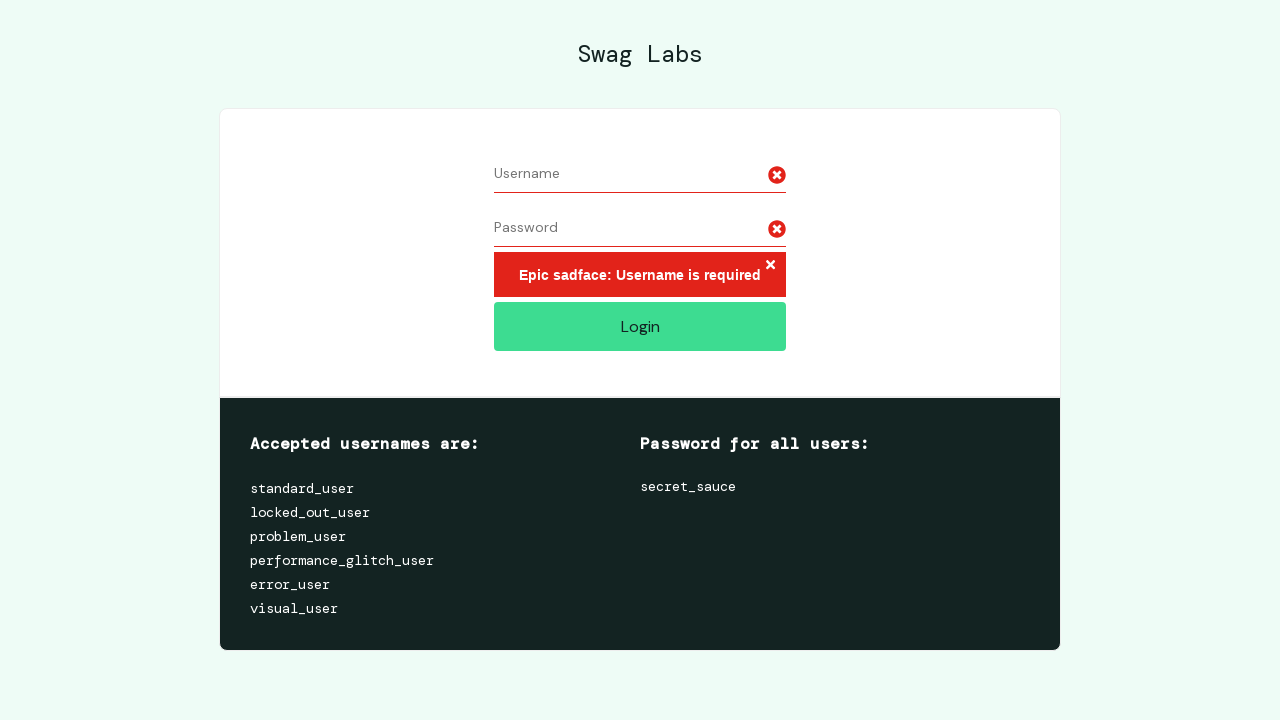

Clicked error button to dismiss the error message at (770, 266) on .error-button
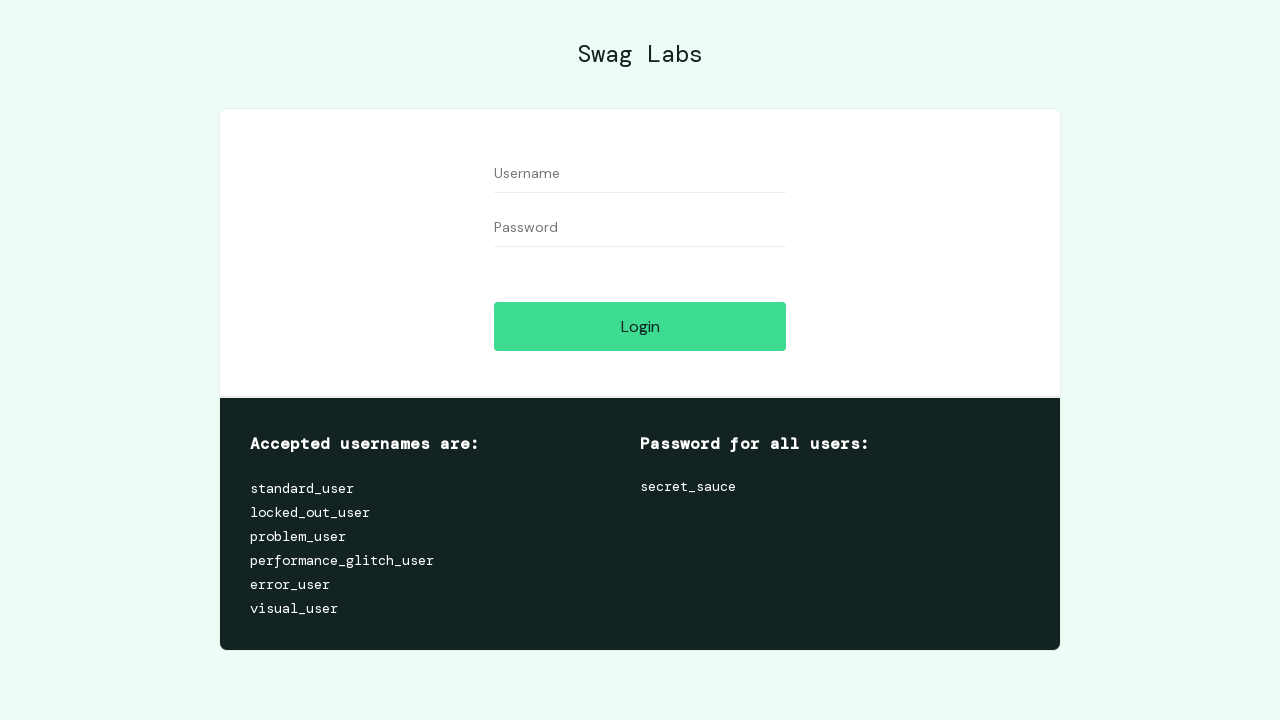

Retrieved all error button elements
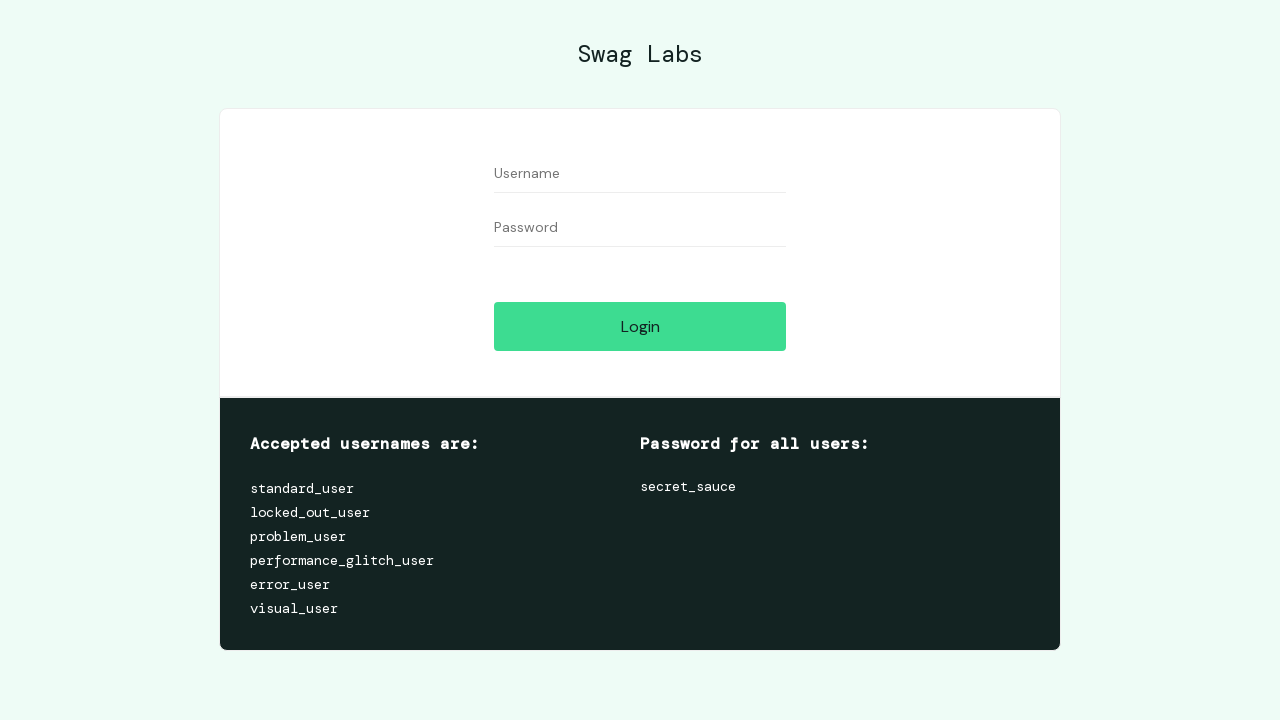

Verified error button is no longer visible
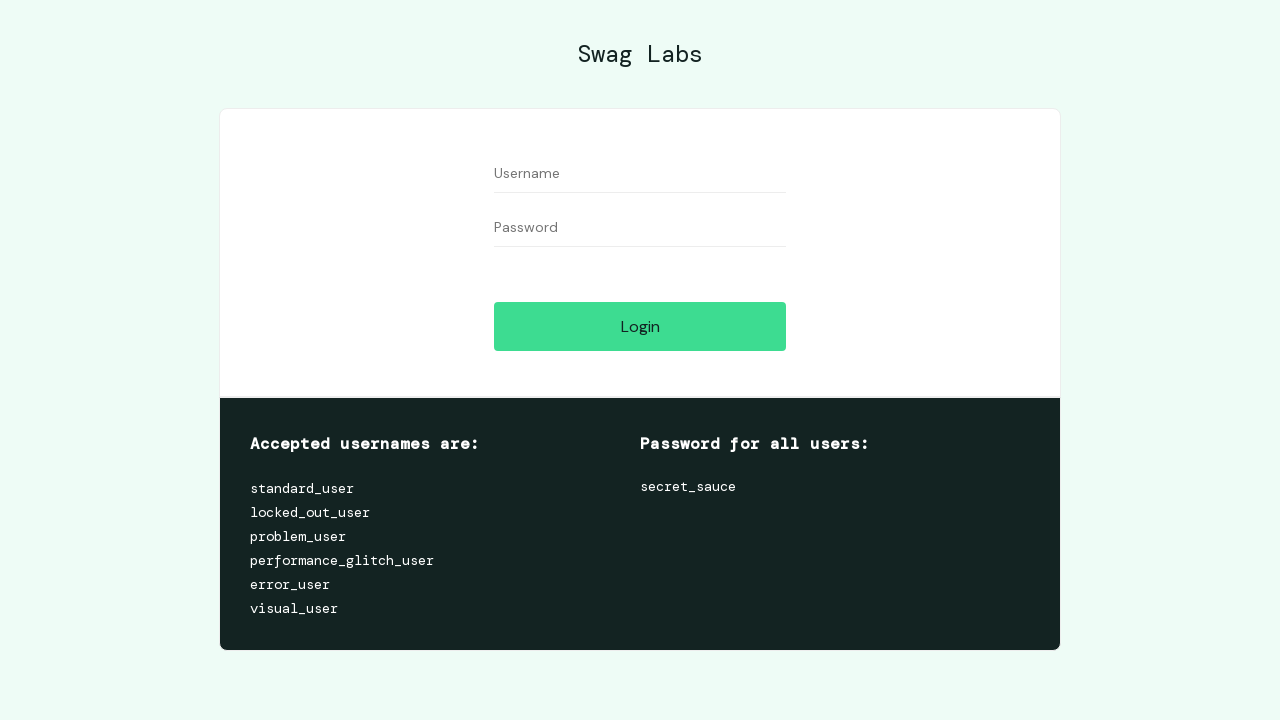

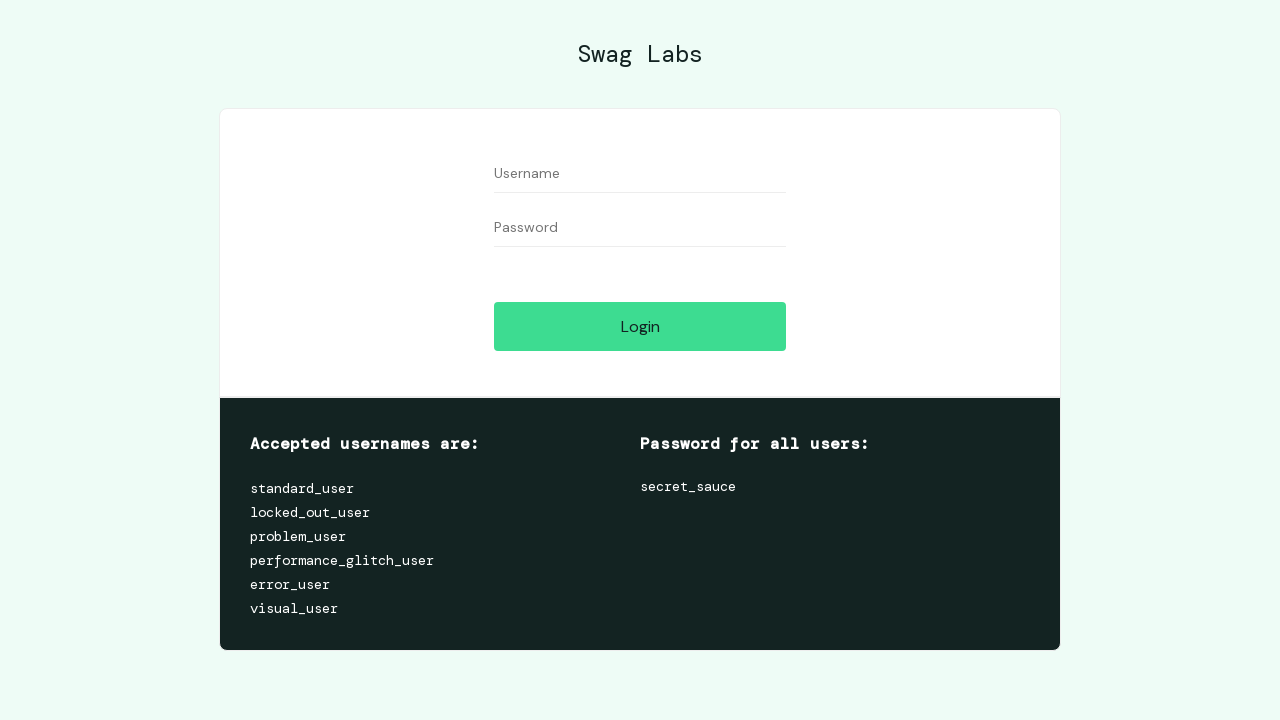